Navigates to the Demoblaze store website and verifies the page title matches the expected value "STORE"

Starting URL: https://www.demoblaze.com/

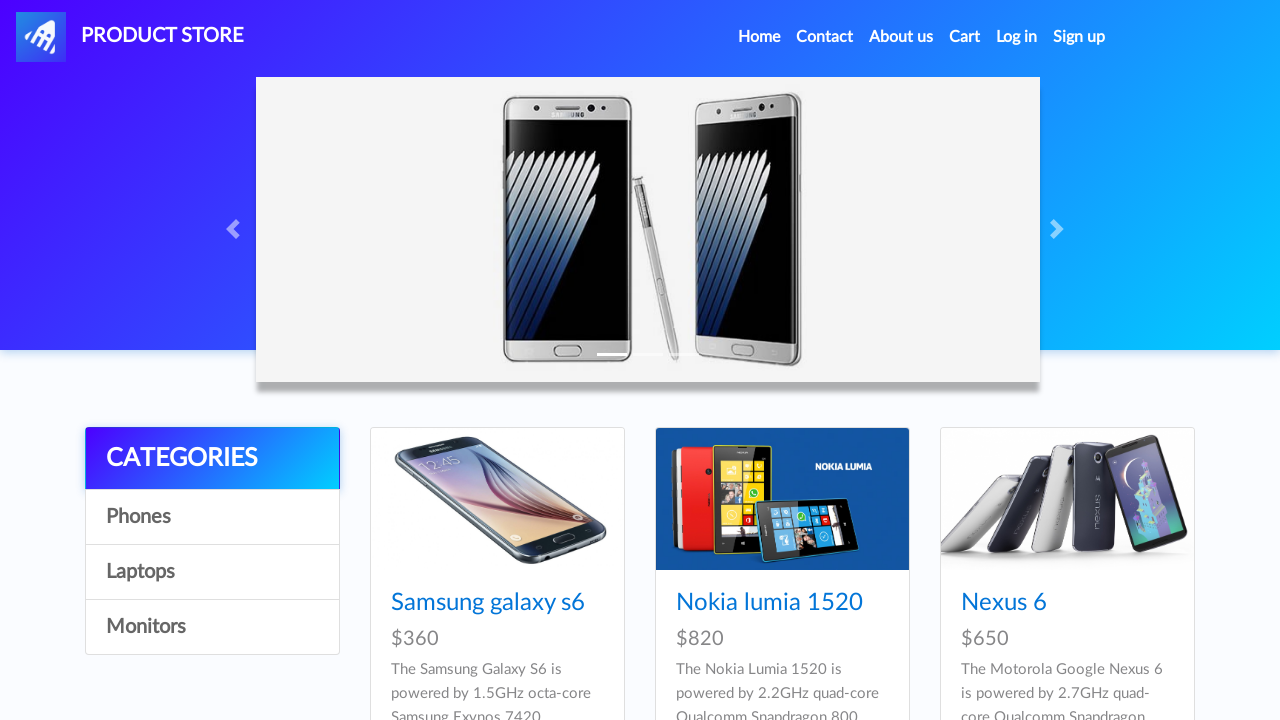

Navigated to Demoblaze store website at https://www.demoblaze.com/
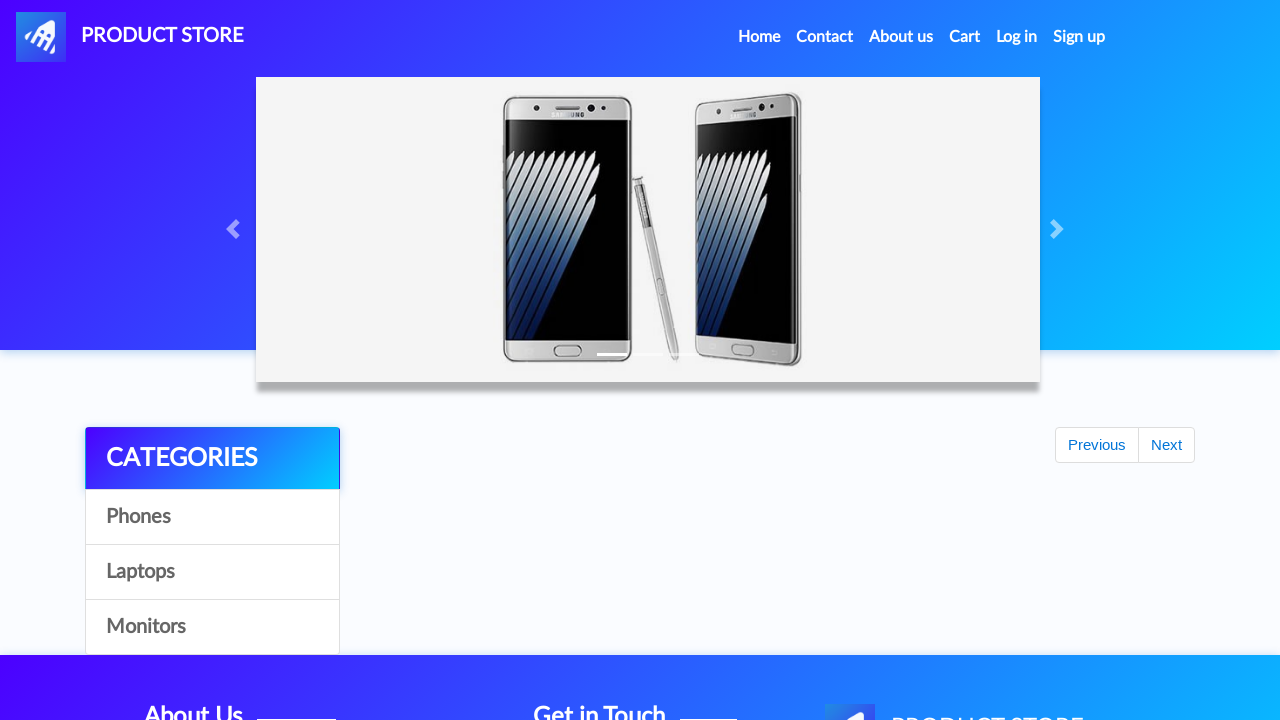

Verified page title matches expected value 'STORE'
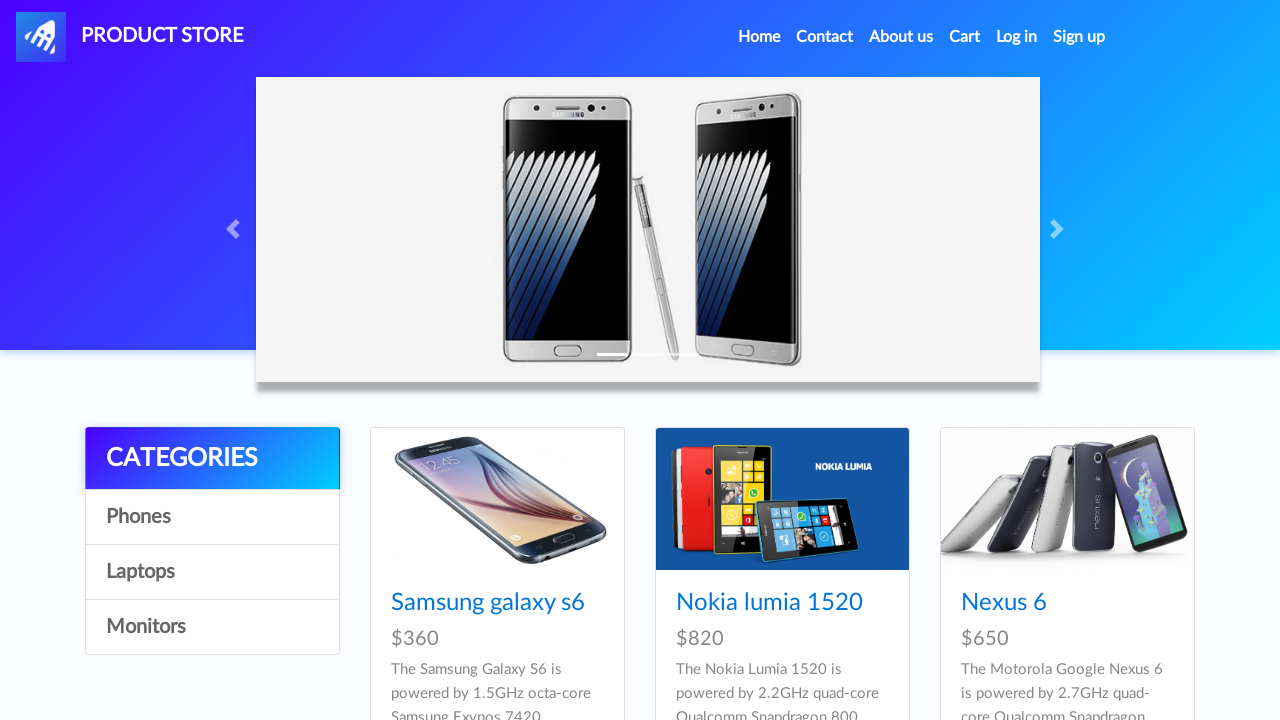

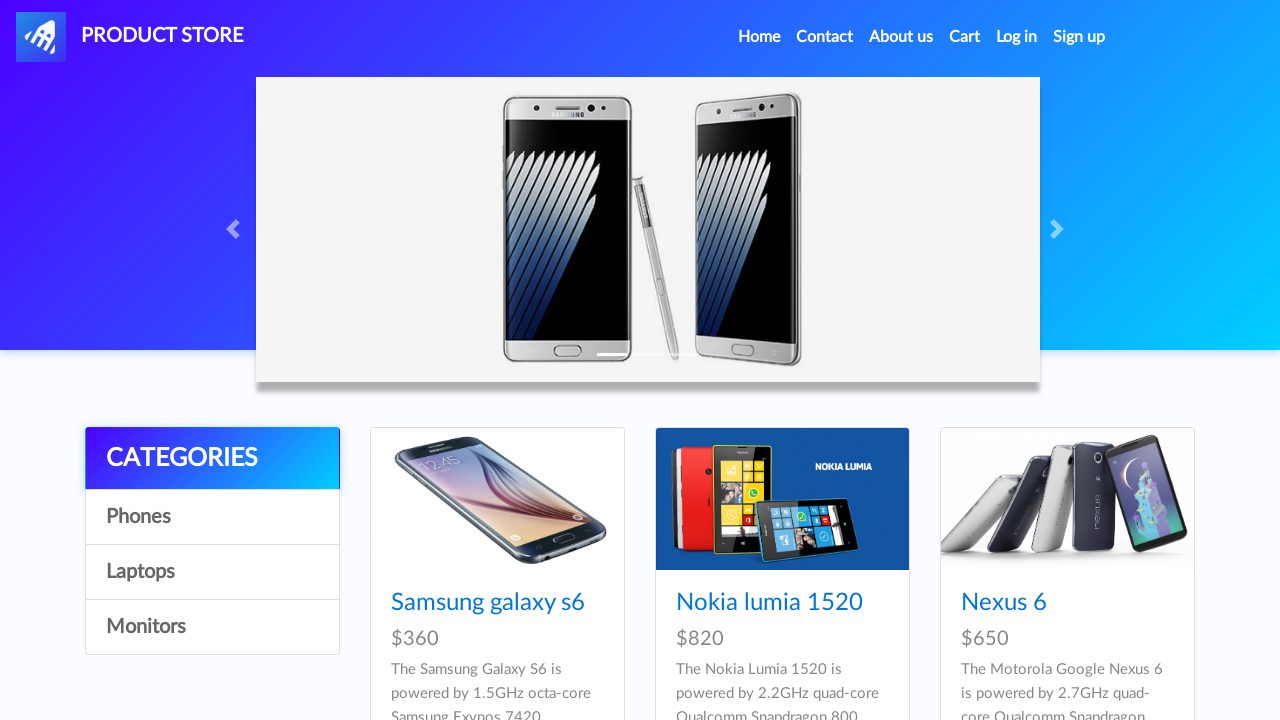